Practices various Selenium locator strategies on a training website by filling login form fields, clicking sign-in to trigger error message, then navigating to forgot password flow and filling name/email fields.

Starting URL: https://rahulshettyacademy.com/locatorspractice/

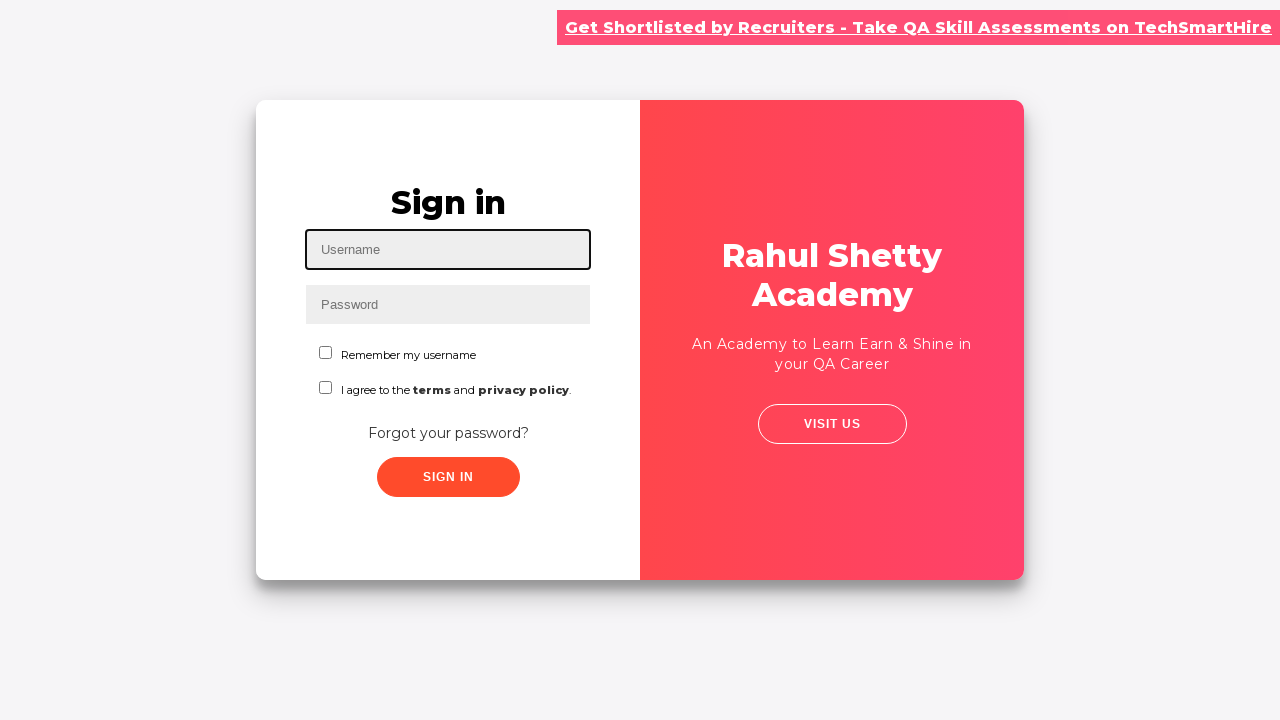

Filled username field with 'ajaaj' using id locator on #inputUsername
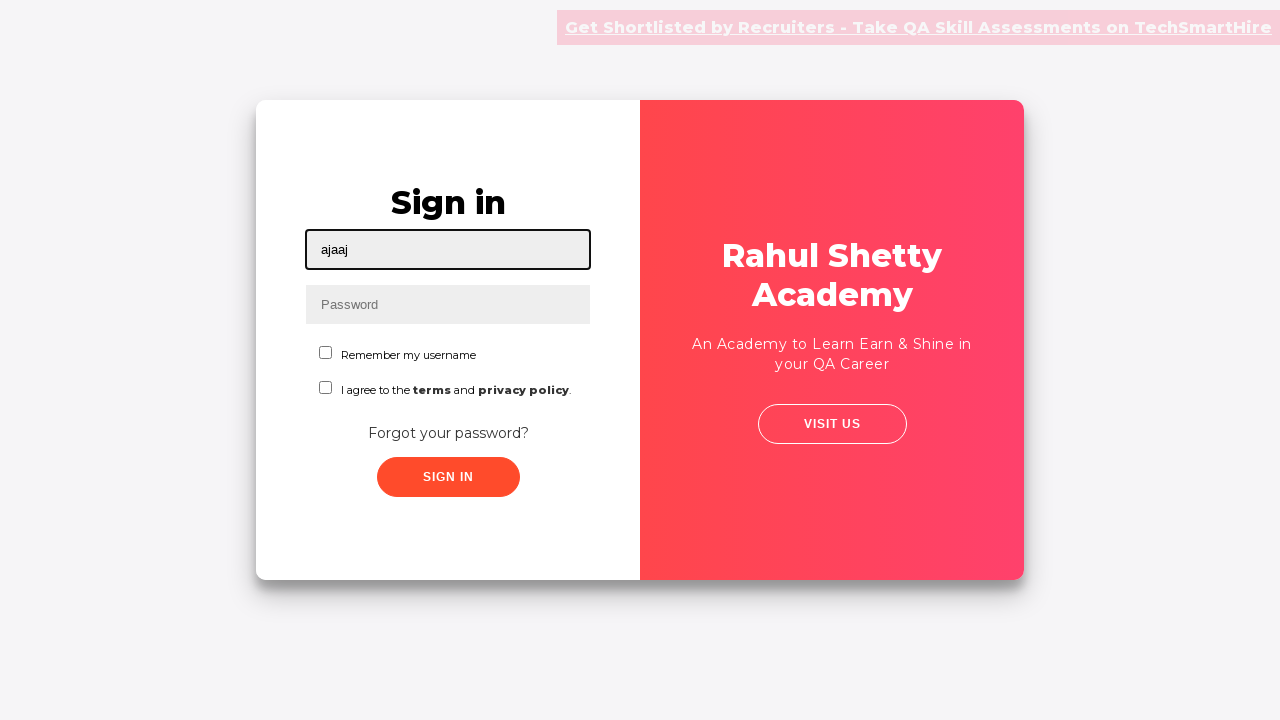

Filled password field with 'hello122' using name locator on input[name='inputPassword']
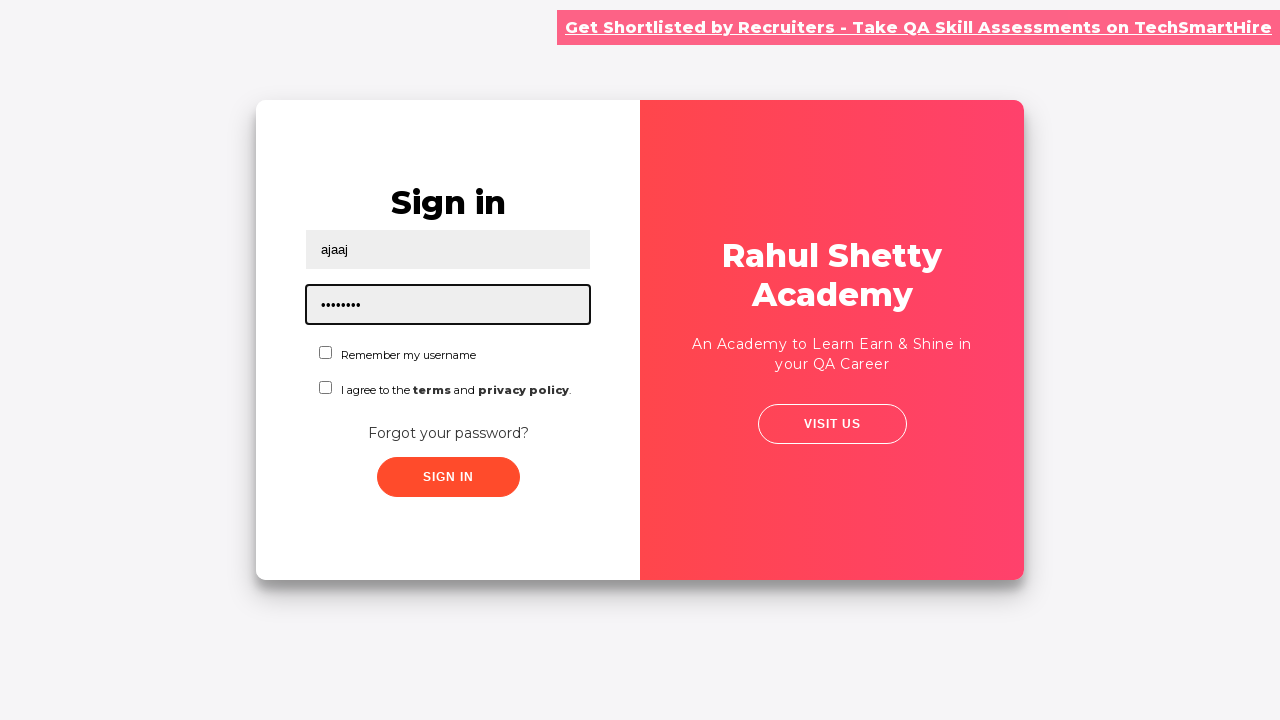

Clicked sign in button using class locator at (448, 477) on .signInBtn
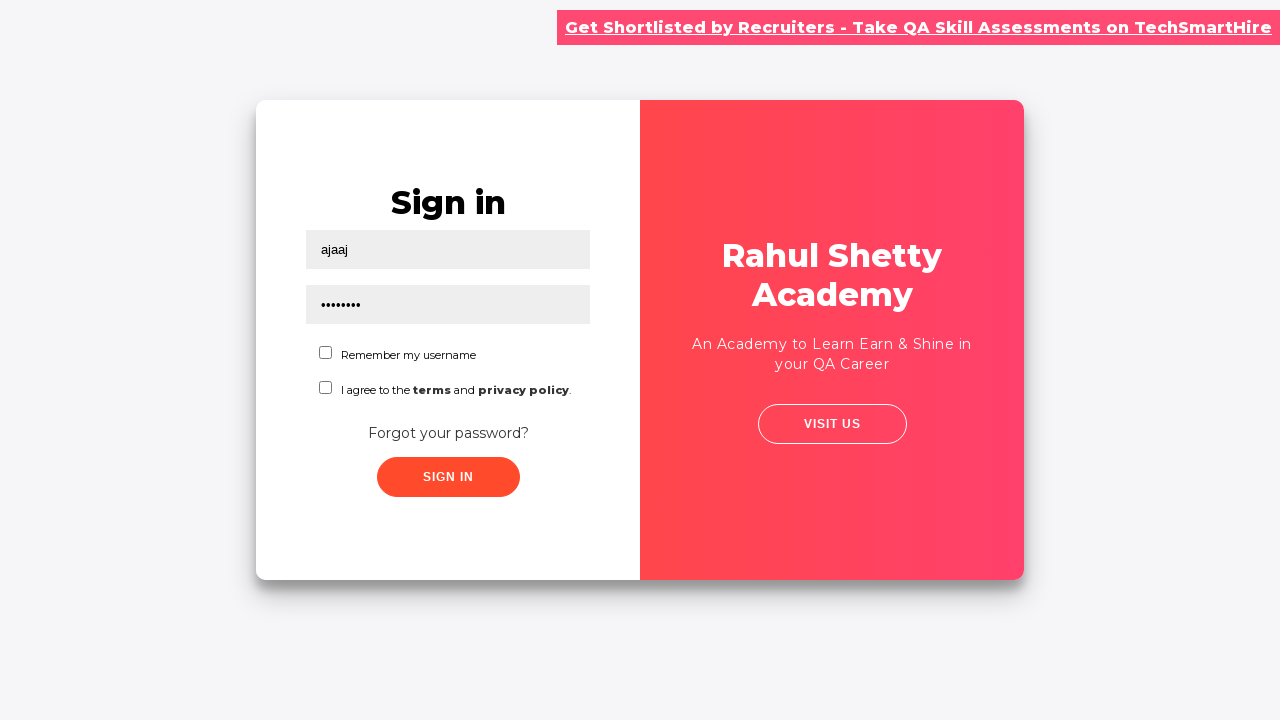

Error message appeared after sign in attempt
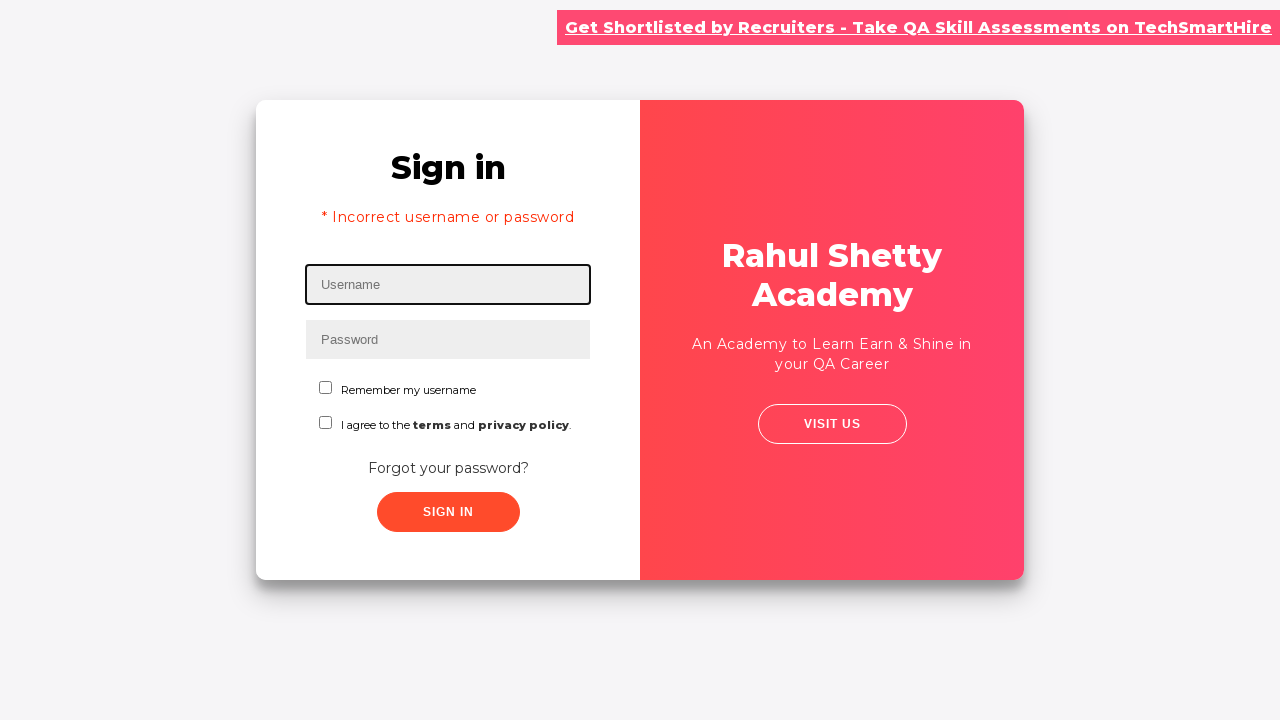

Clicked 'Forgot your password?' link to navigate to password recovery at (448, 468) on text=Forgot your password?
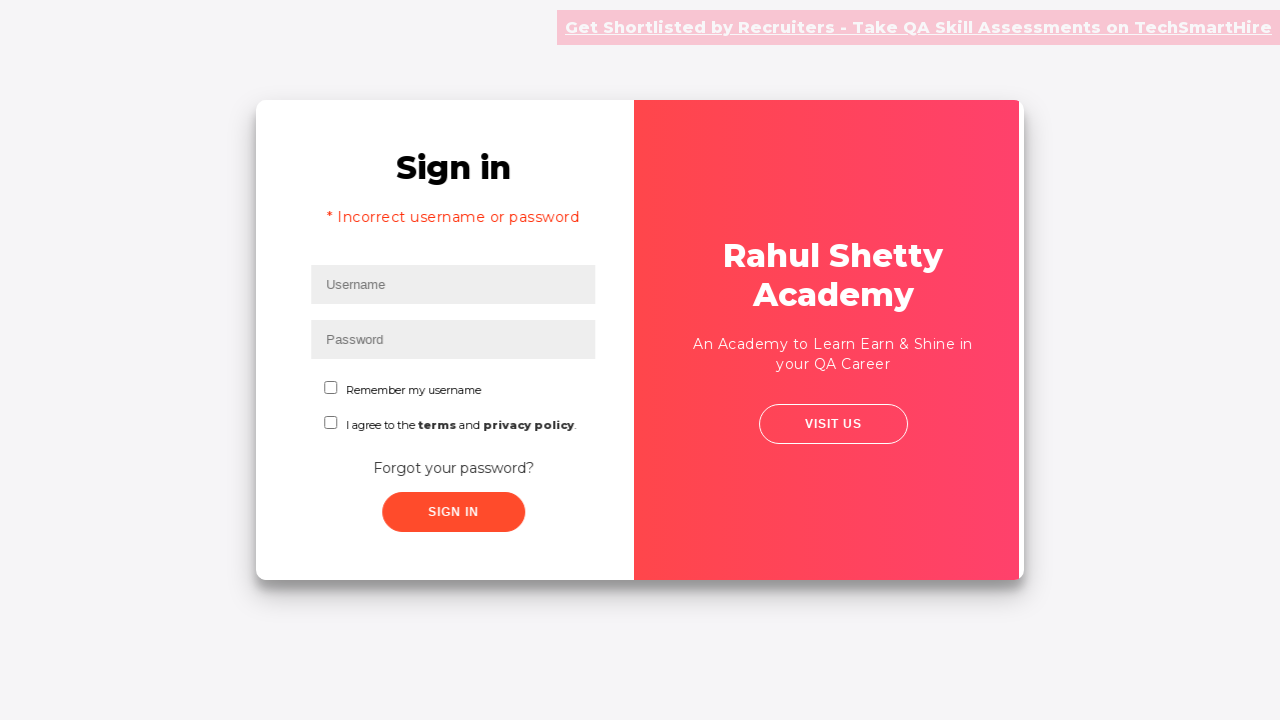

Filled name field with 'John' on forgot password page on input[placeholder='Name']
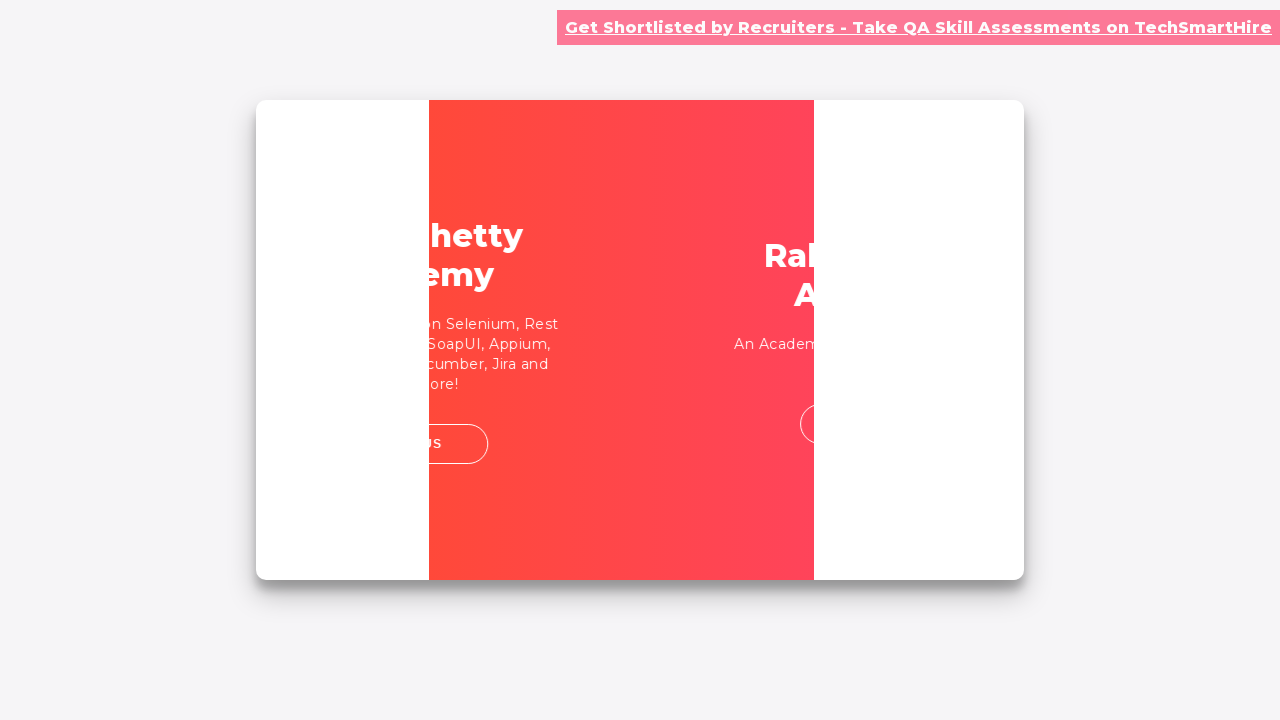

Filled email field with 'john@domain.com' on forgot password page on input[placeholder='Email']
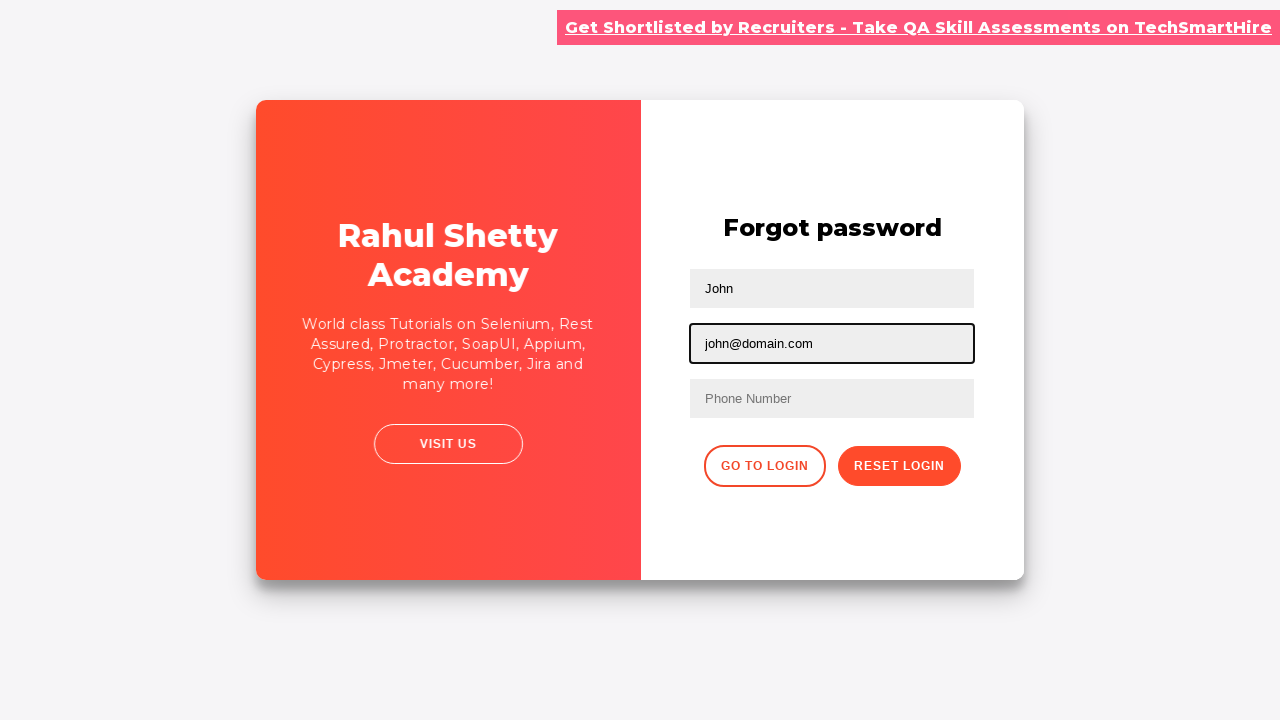

Waited 2 seconds for page to process
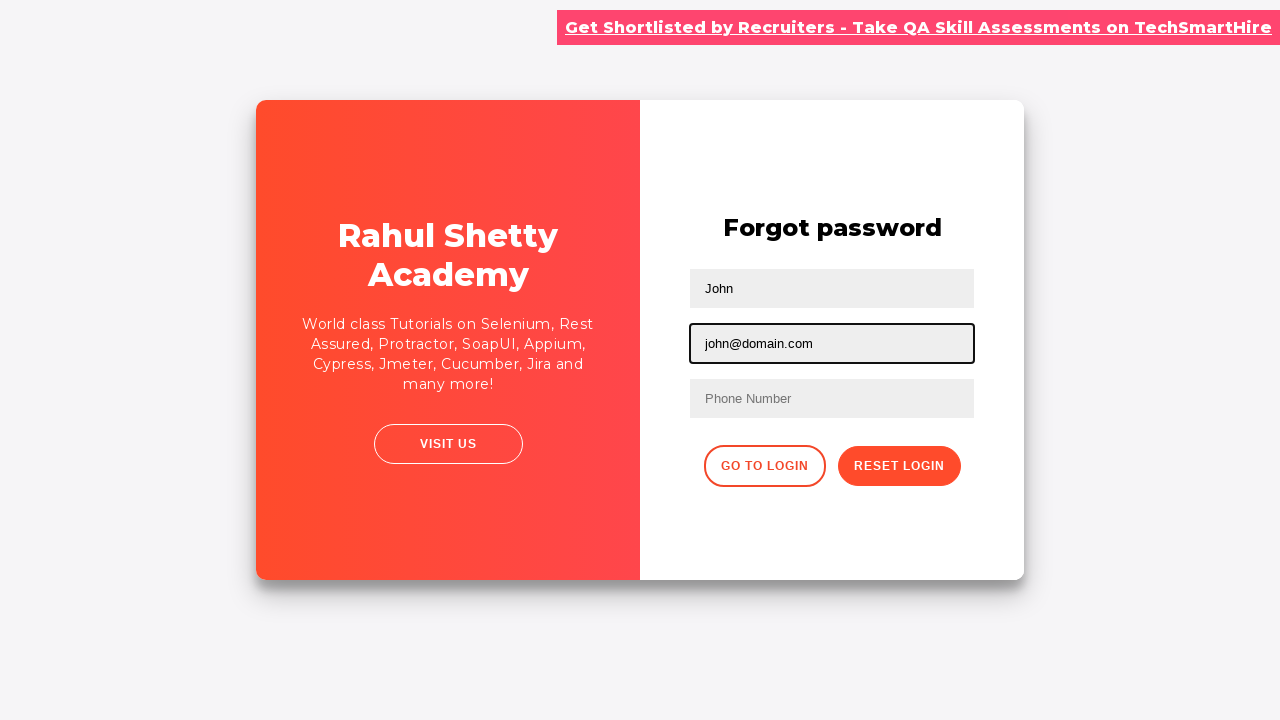

Cleared the second text input field using xpath on xpath=//input[@type='text'] >> nth=1
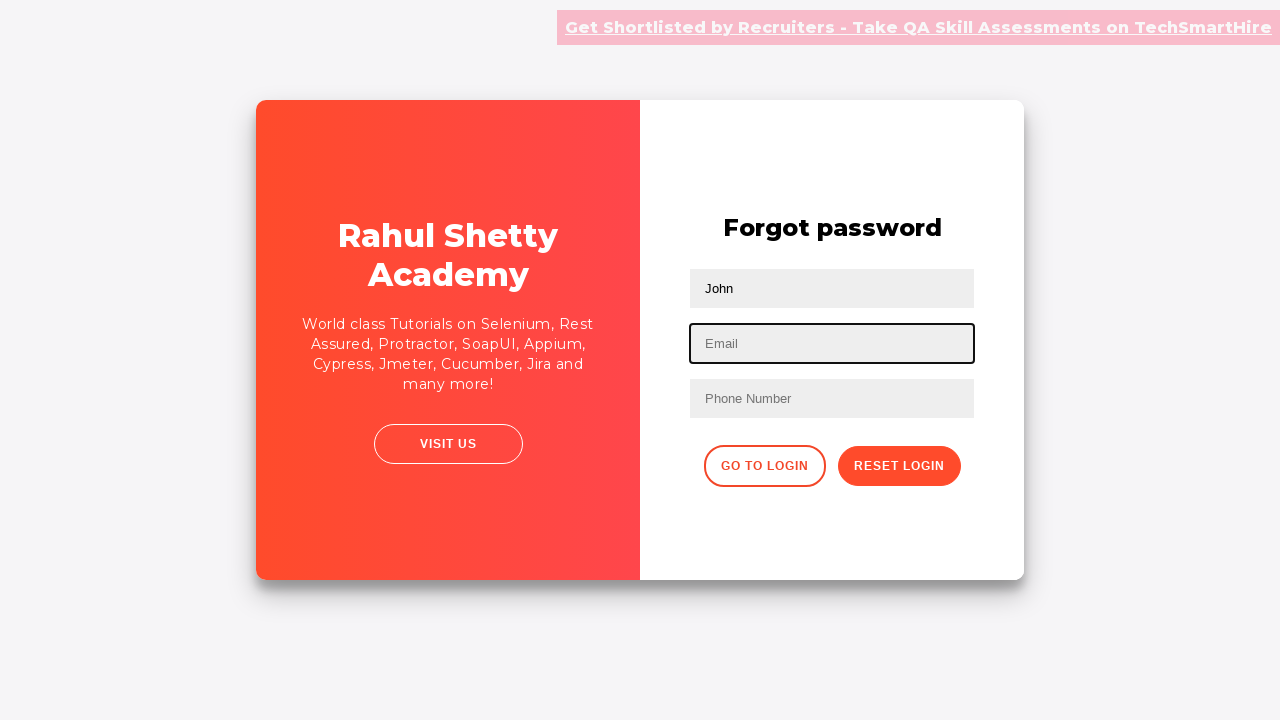

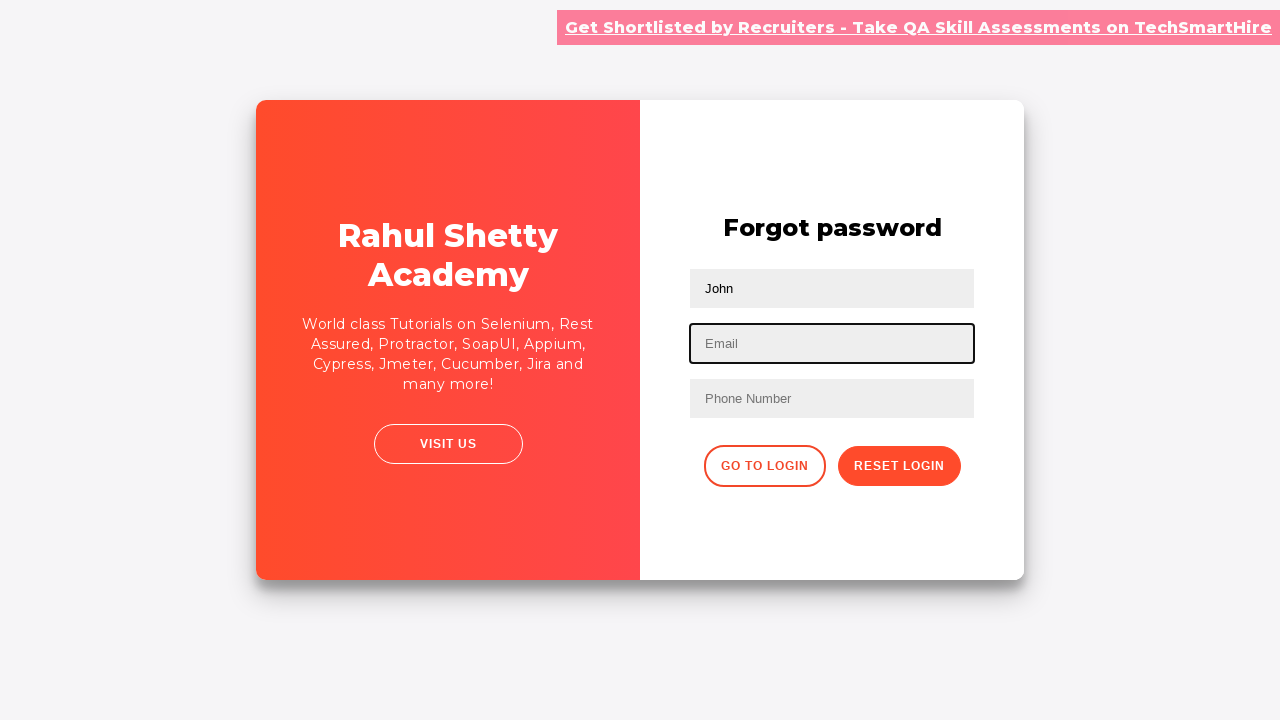